Tests a jQuery combo tree dropdown by clicking to open it and selecting a specific value ("choice 5") from the dropdown options

Starting URL: https://www.jqueryscript.net/demo/Drop-Down-Combo-Tree/

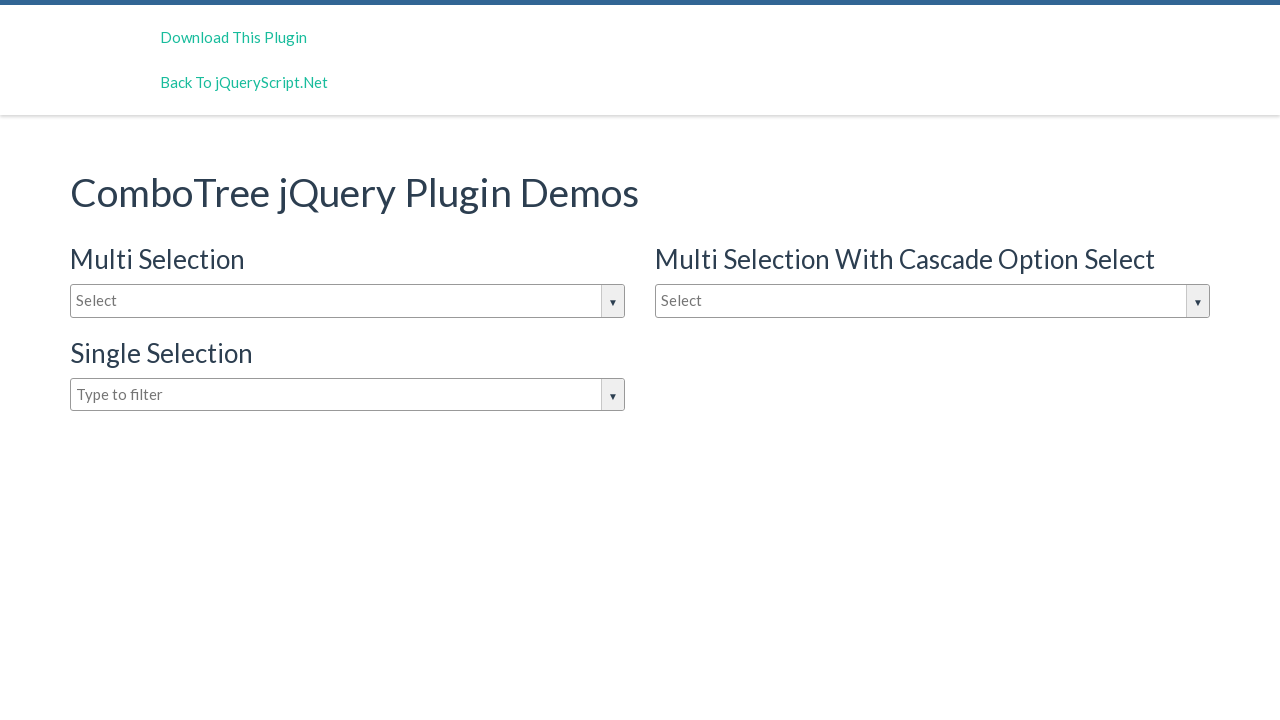

Clicked on the dropdown input to open it at (348, 301) on #justAnInputBox
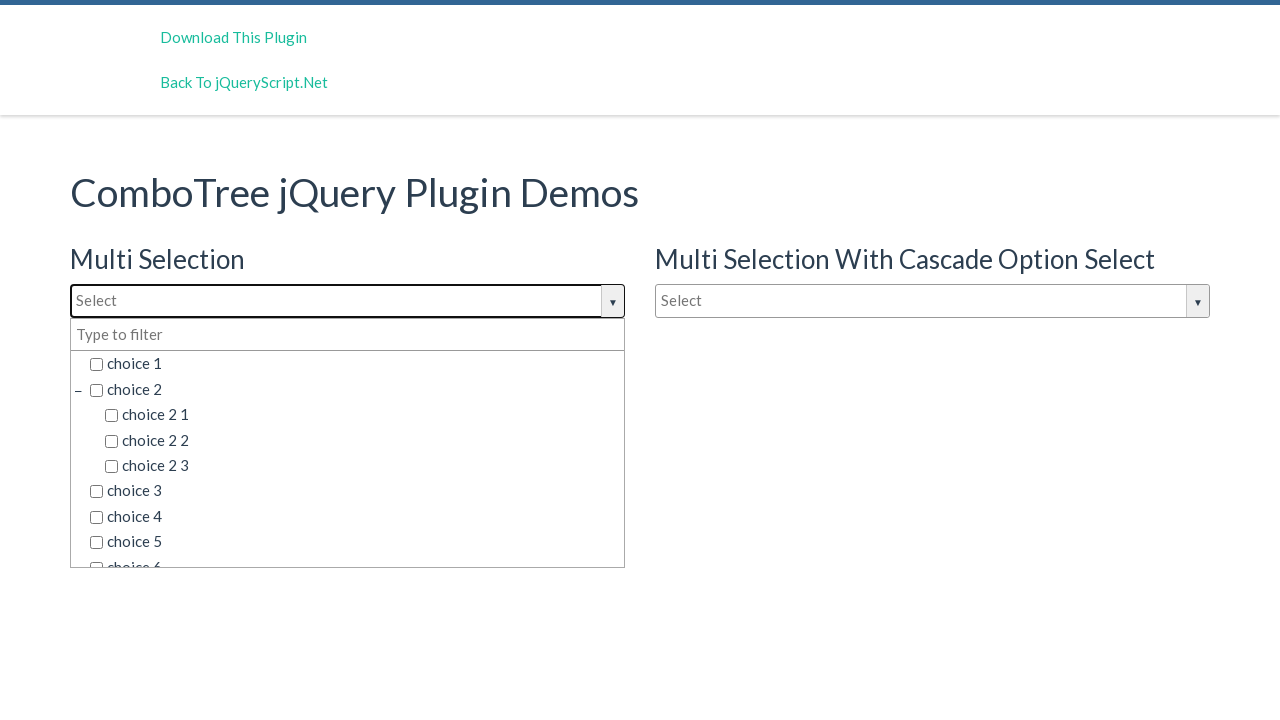

Dropdown options became visible
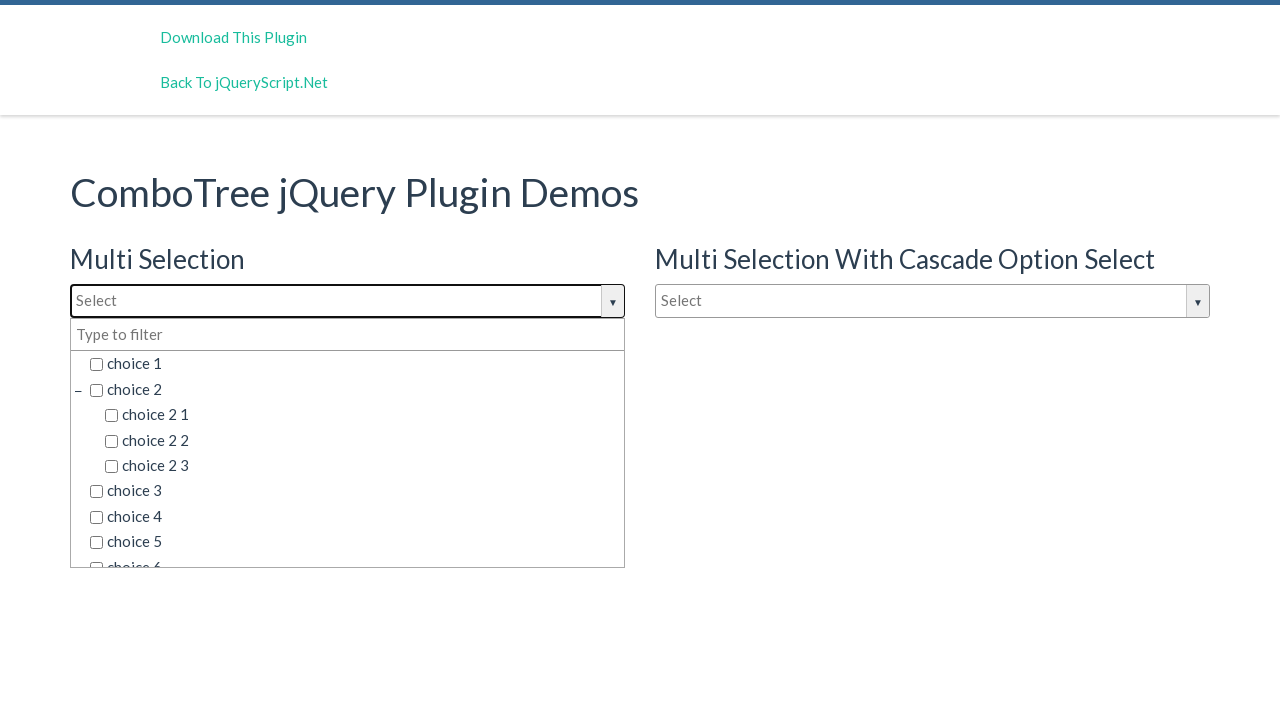

Selected 'choice 5' from the dropdown options at (355, 542) on span.comboTreeItemTitle:text('choice 5')
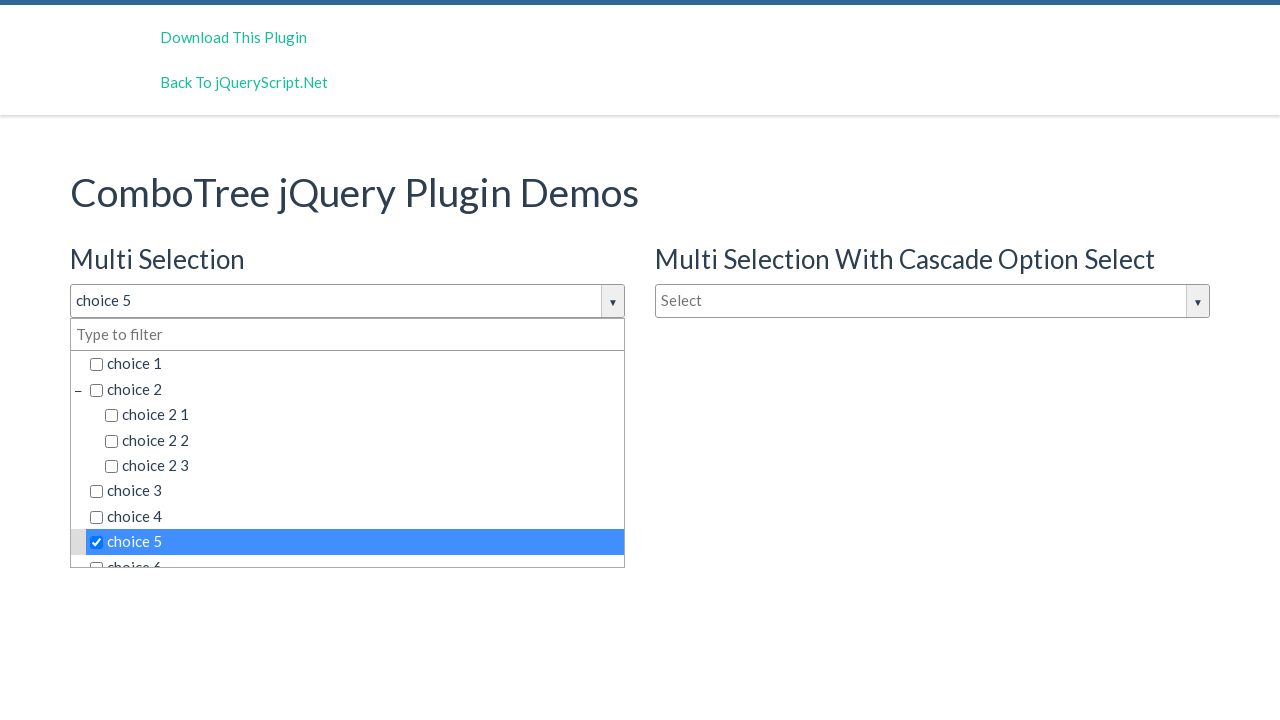

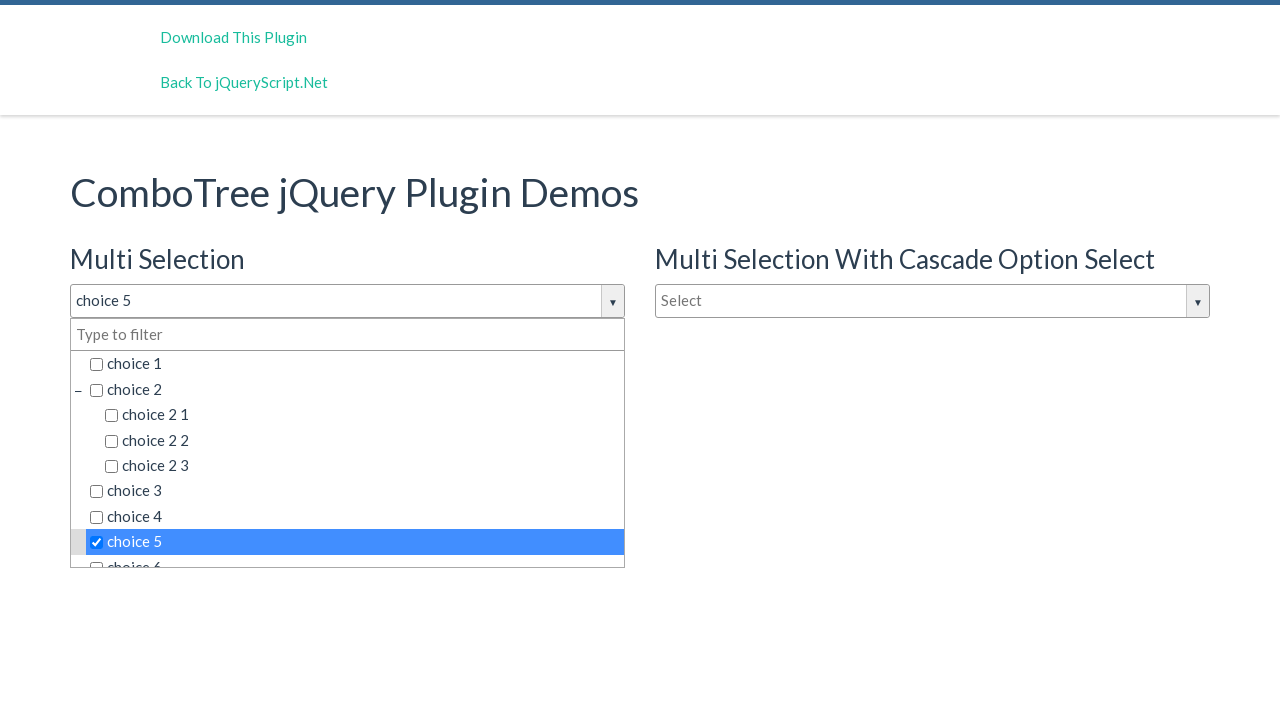